Navigates to the home page and verifies that the header text and description paragraph are displayed correctly

Starting URL: https://acctabootcamp.github.io/site

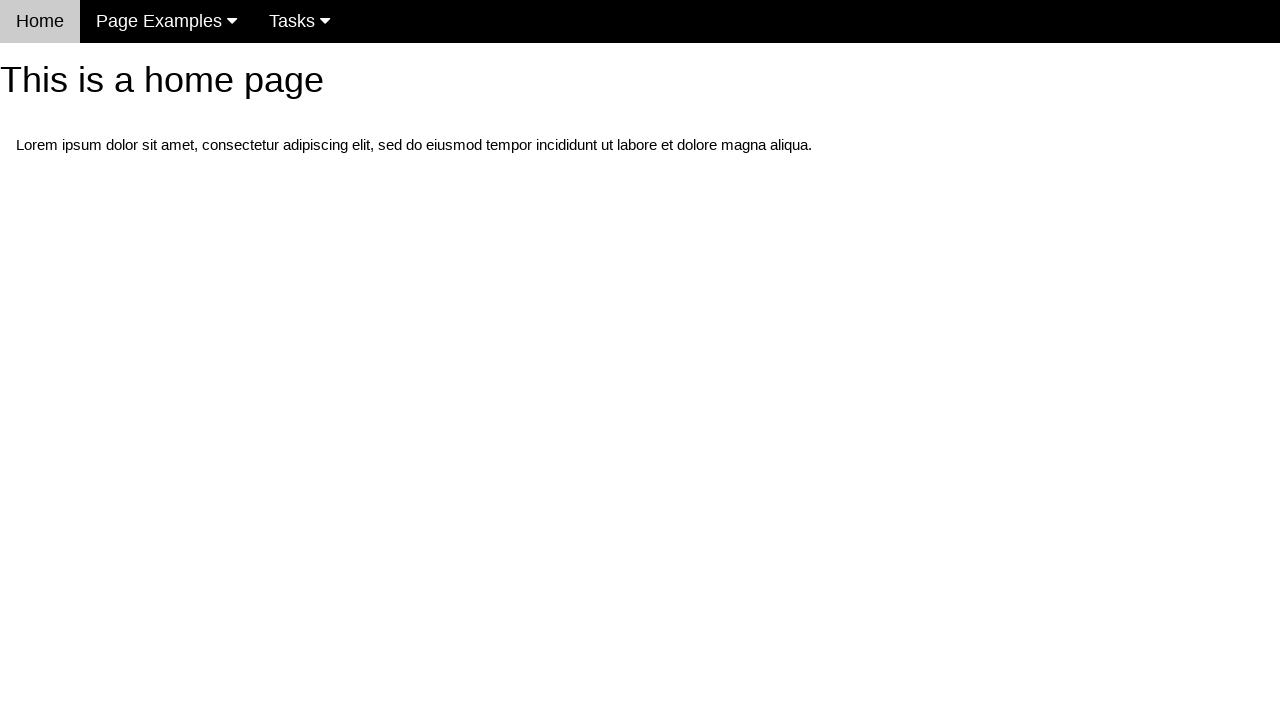

Navigated to home page
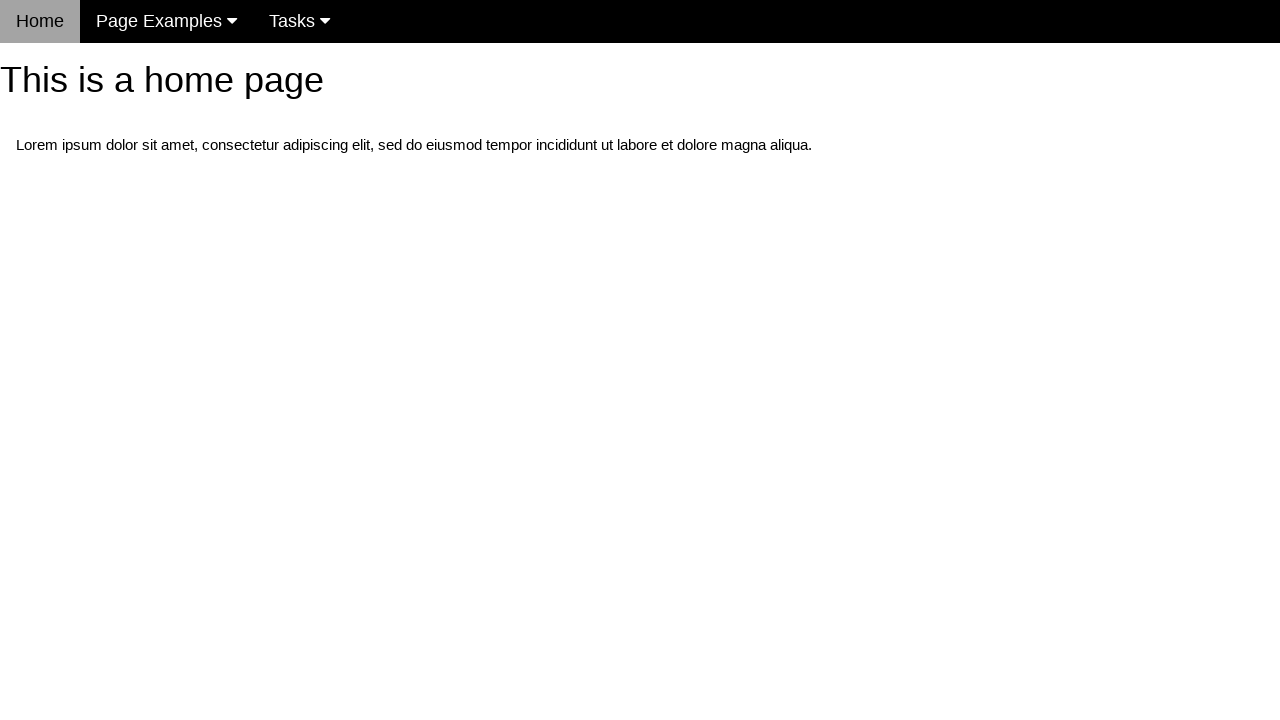

Verified header text displays 'This is a home page'
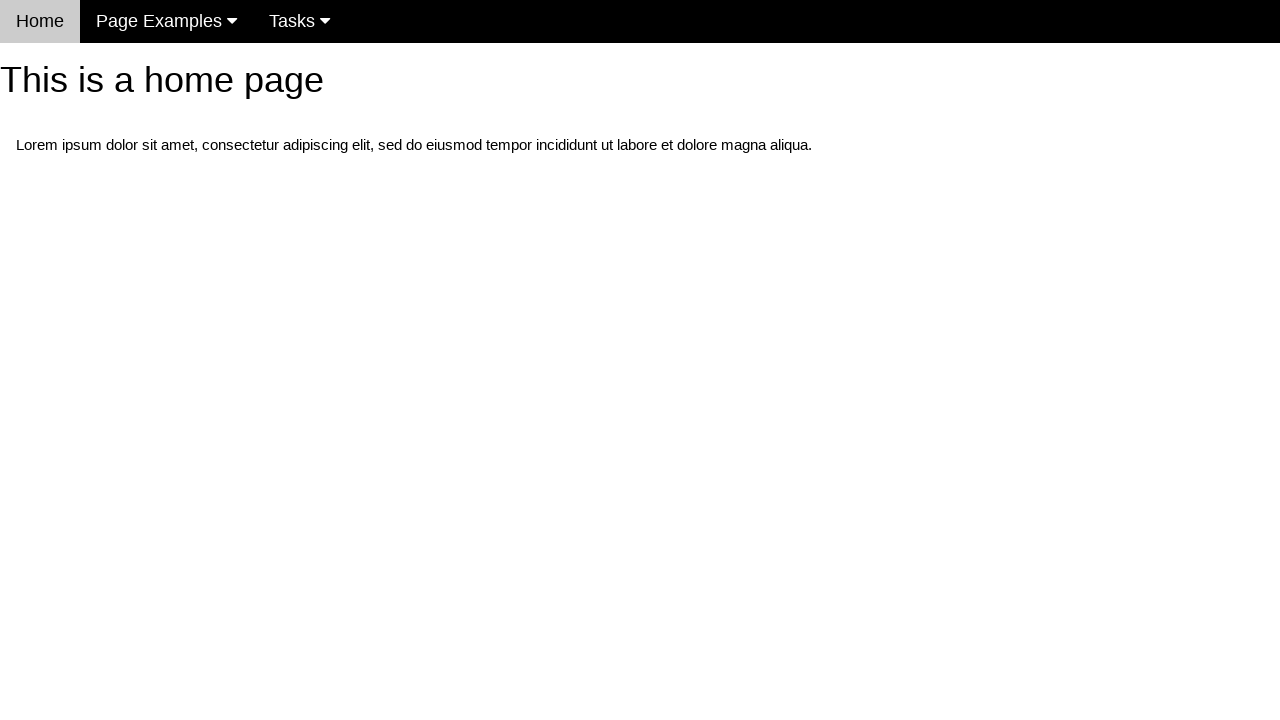

Verified description paragraph text is displayed correctly
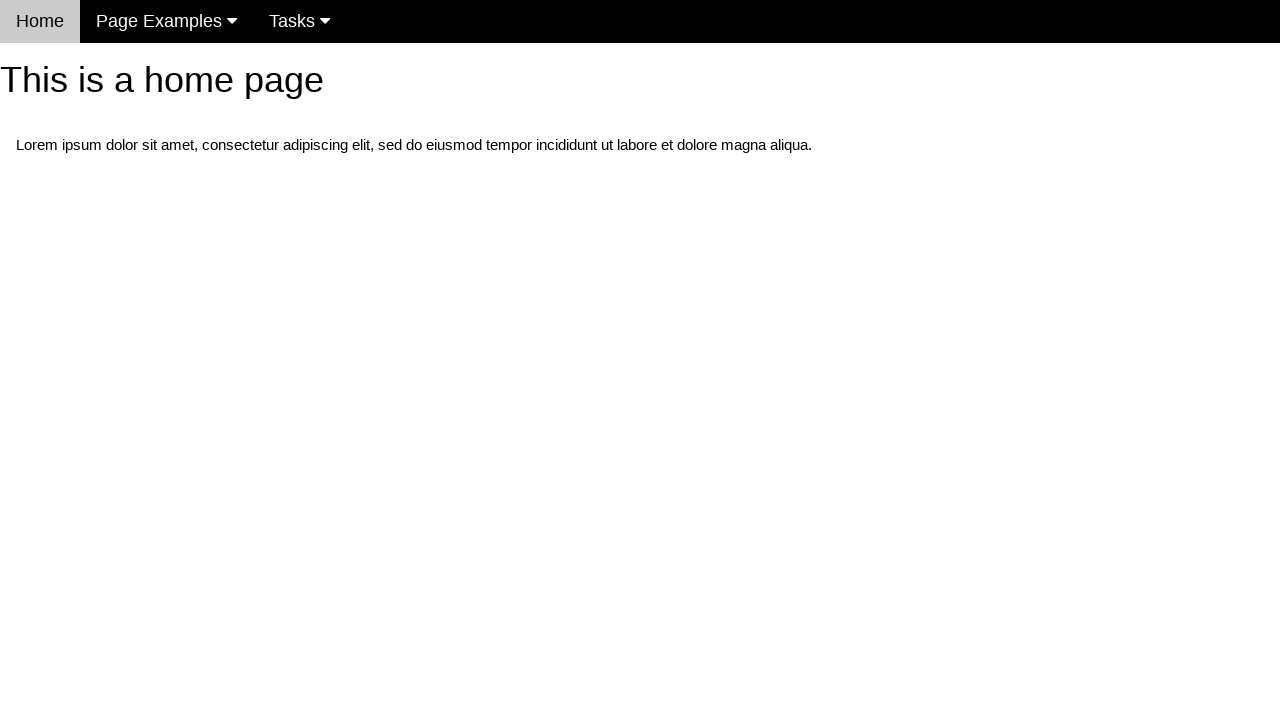

Verified navigation menu is visible
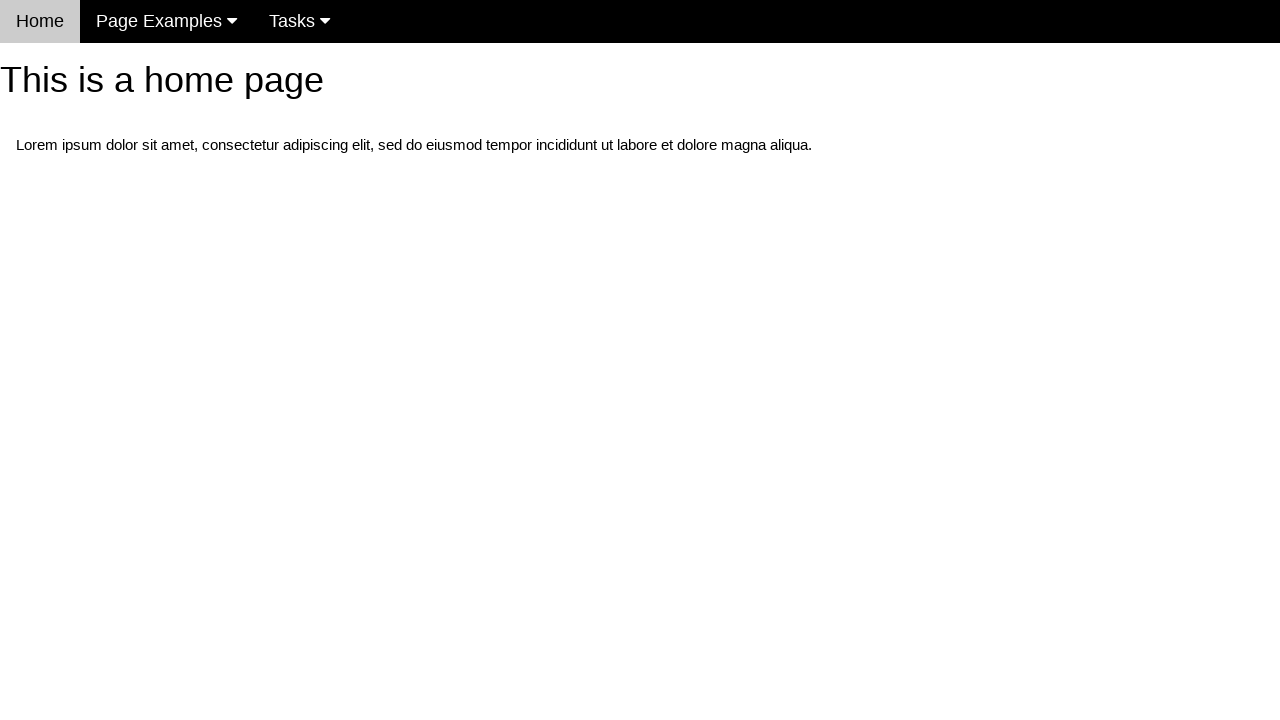

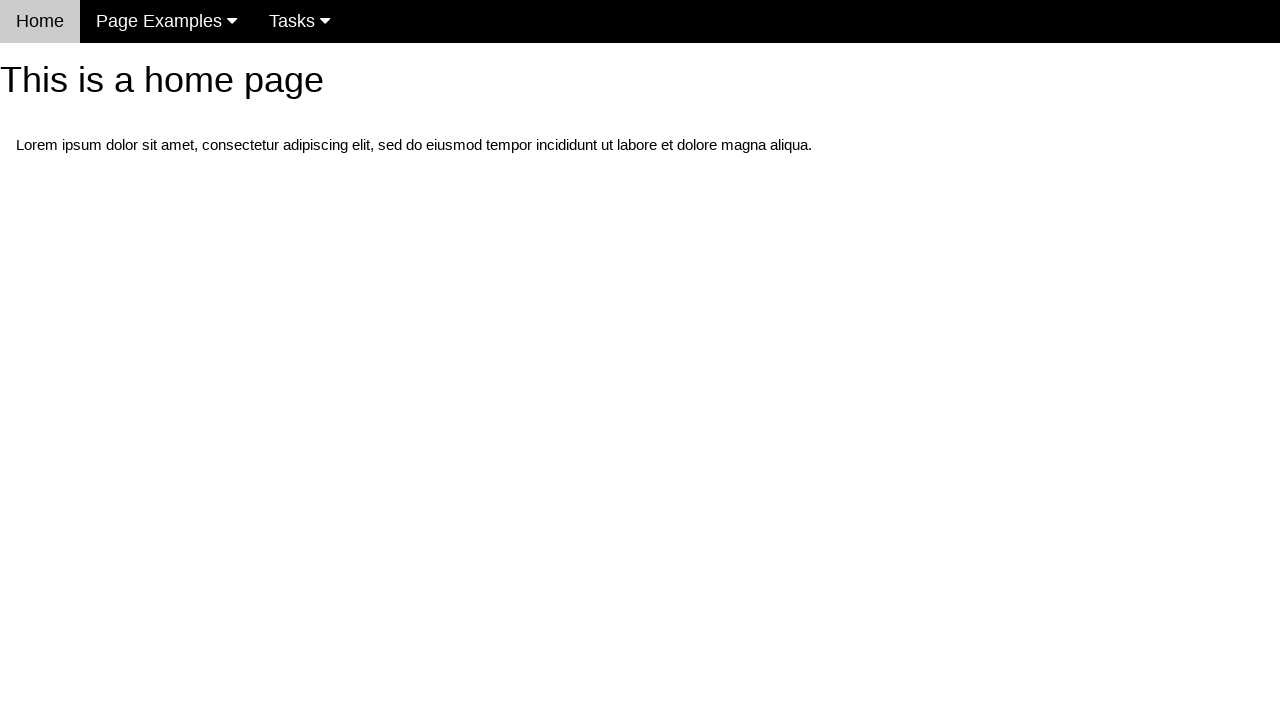